Tests a single select dropdown form by selecting a programming language option and submitting the form to verify the result

Starting URL: https://www.qa-practice.com/elements/select/single_select

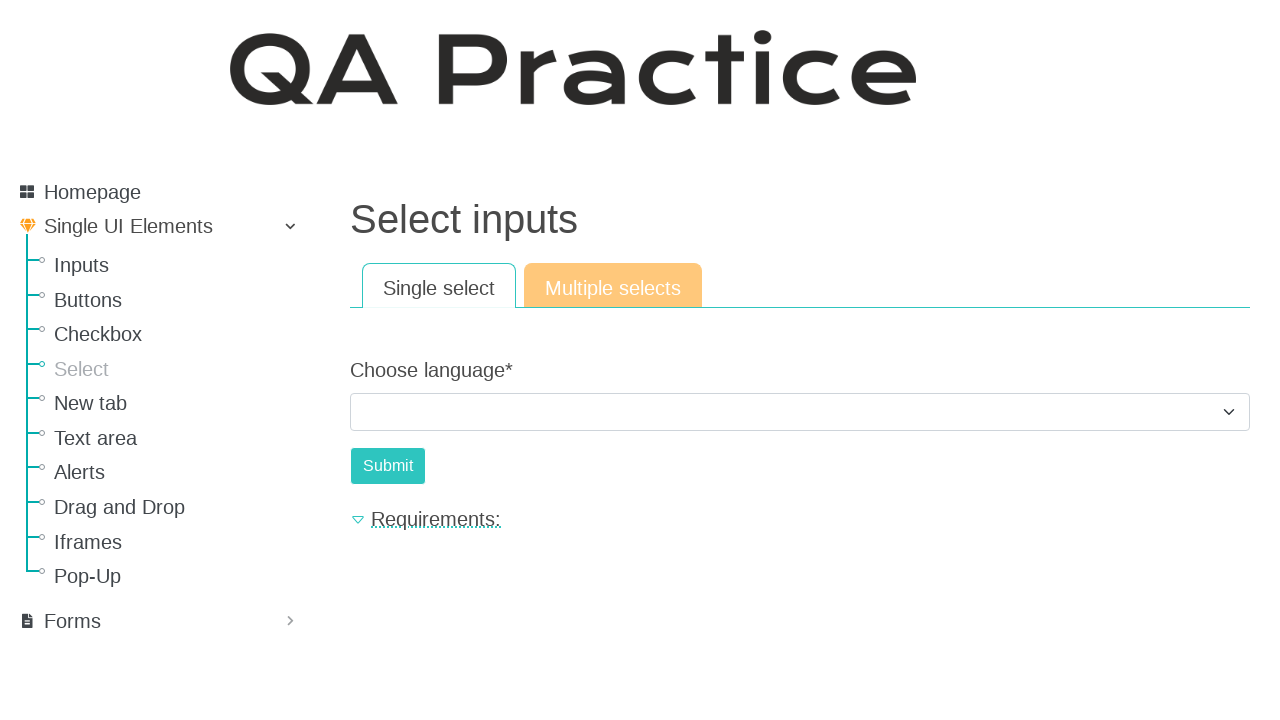

Selected 'Python' from the programming language dropdown on #id_choose_language
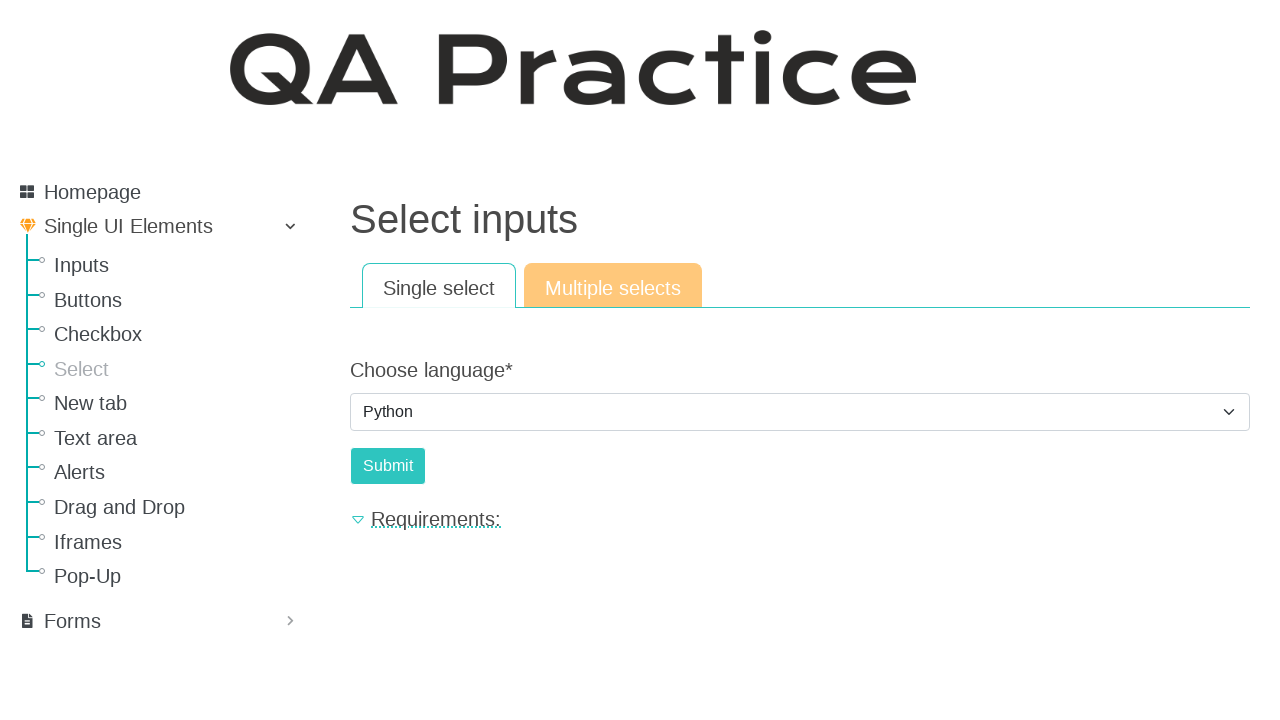

Clicked the submit button to submit the form at (388, 466) on #submit-id-submit
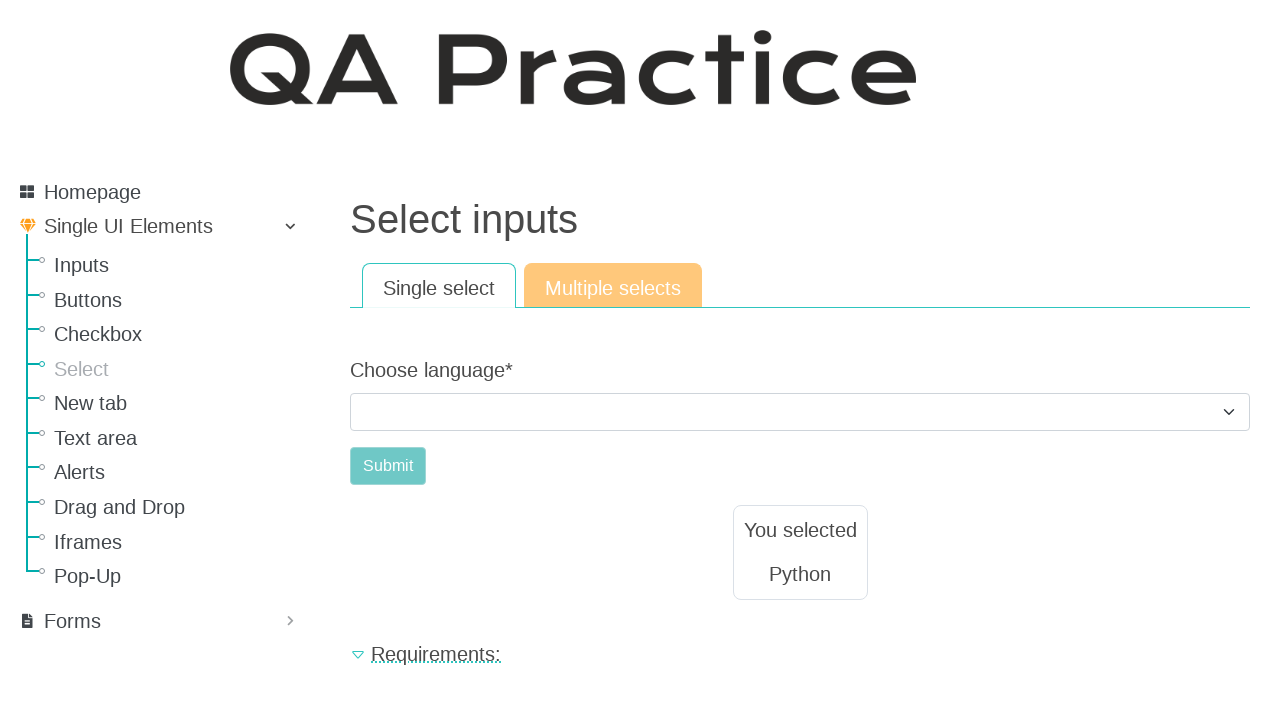

Form submission result appeared on the page
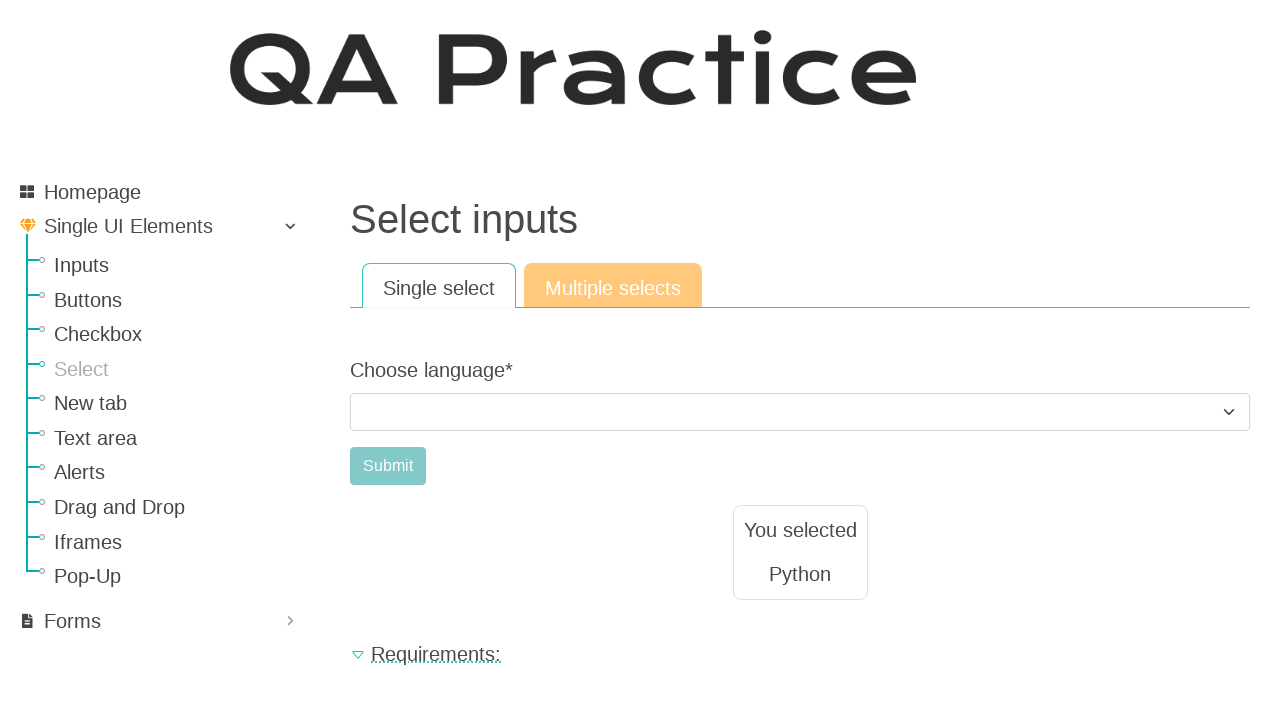

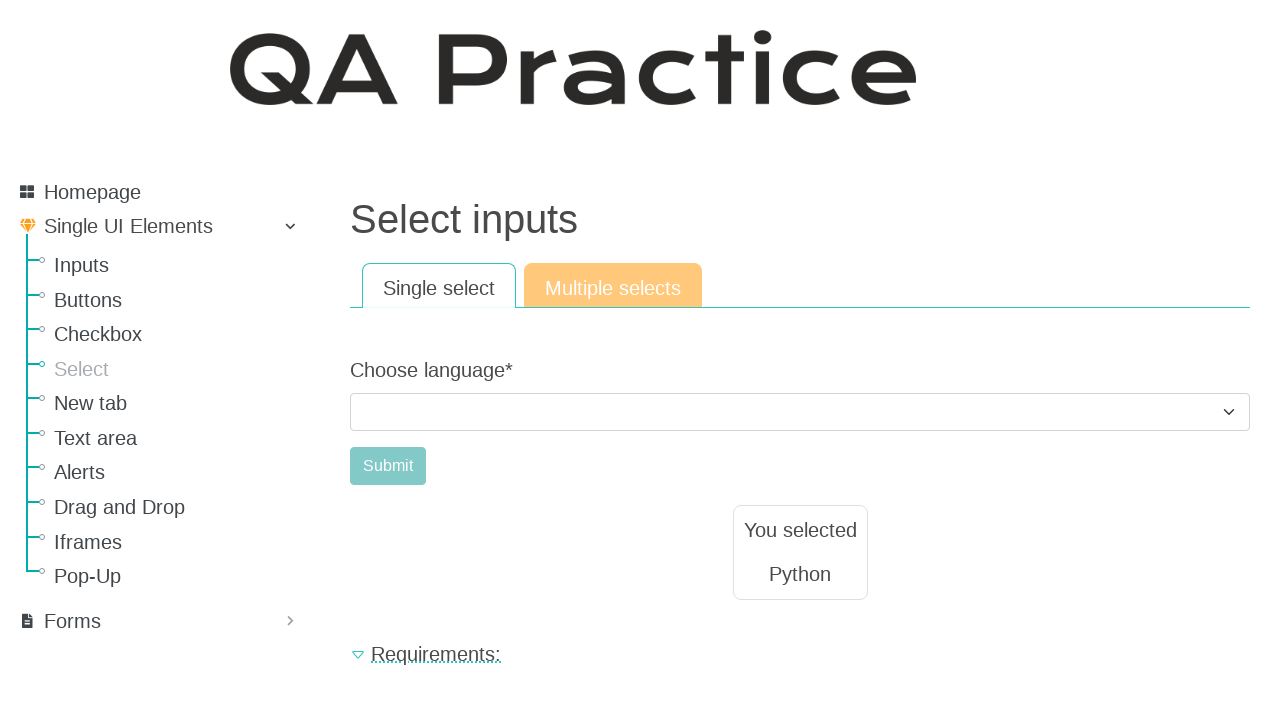